Navigates to AJIO shoe search results page and verifies that product listings with names and prices are displayed

Starting URL: https://www.ajio.com/search/?text=mens%20shoes

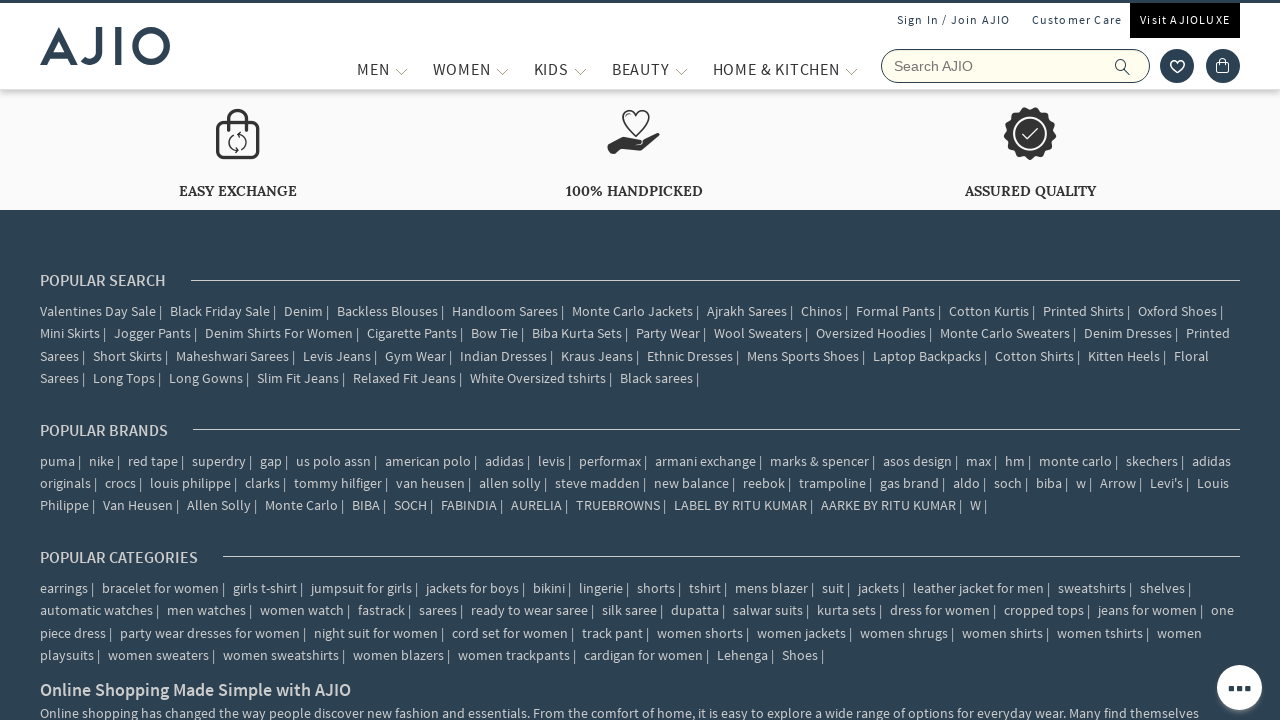

Navigated to AJIO men's shoes search results page
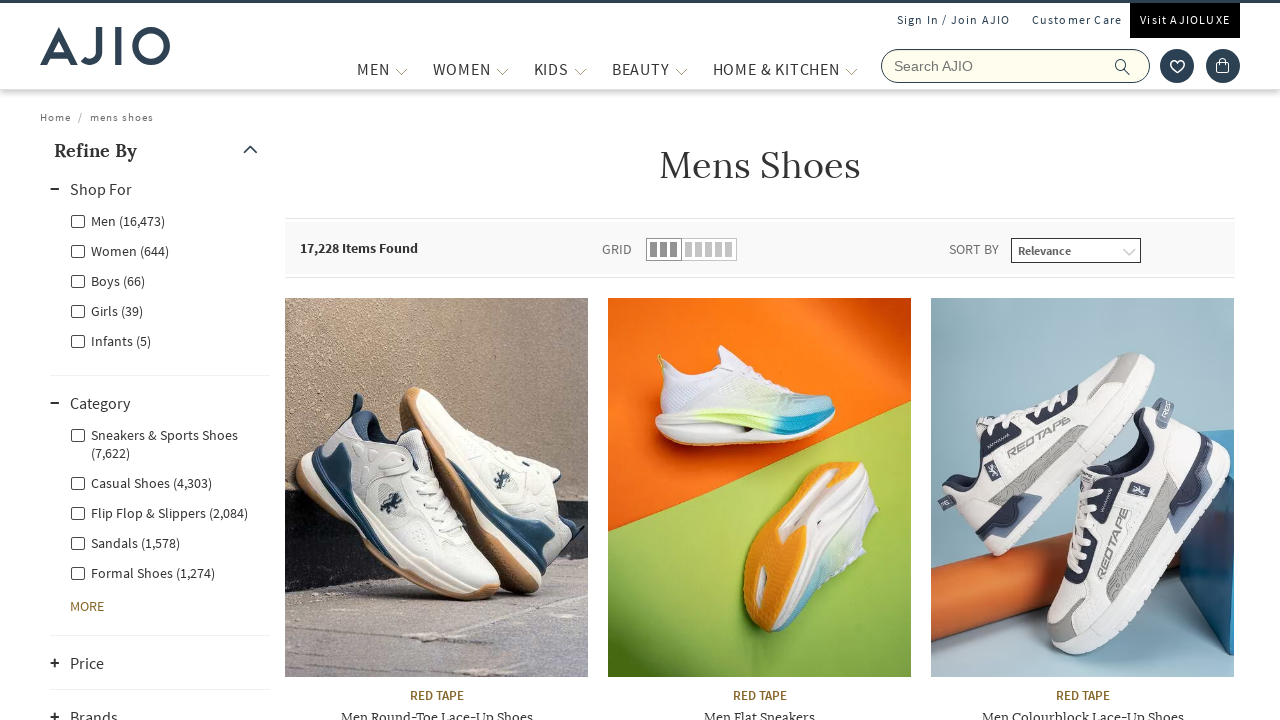

Product names loaded on the page
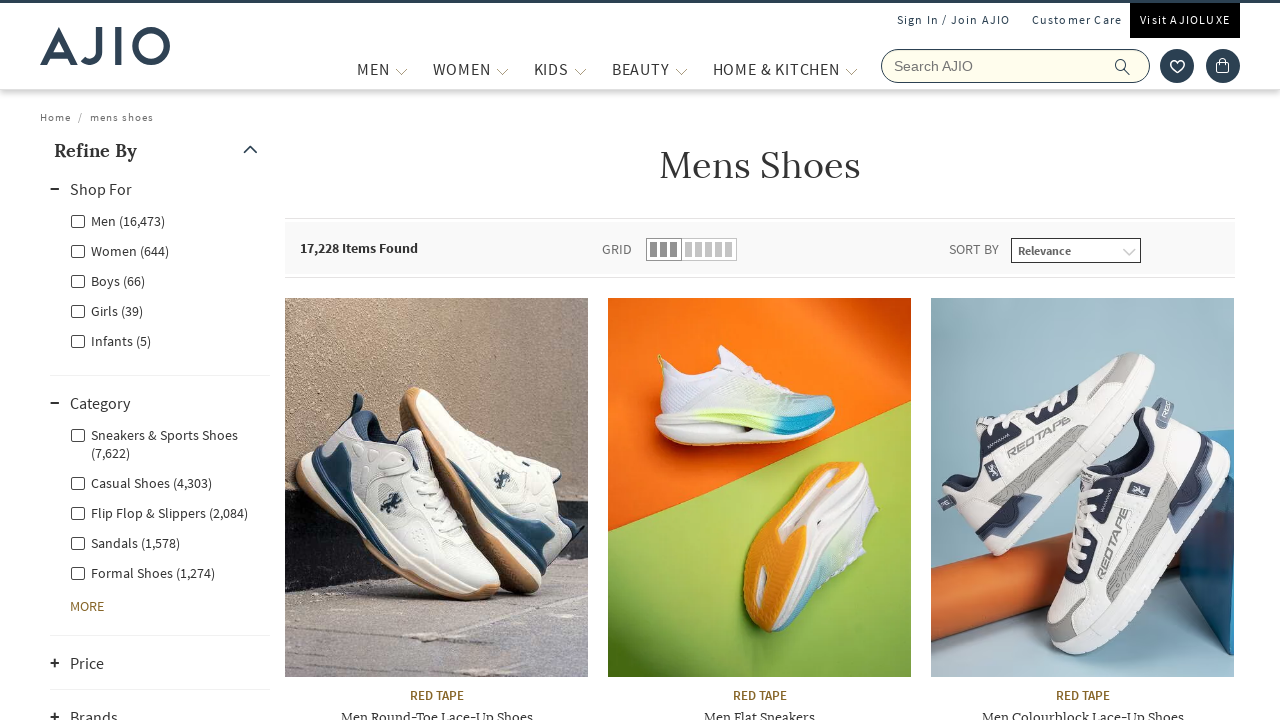

Product prices loaded on the page
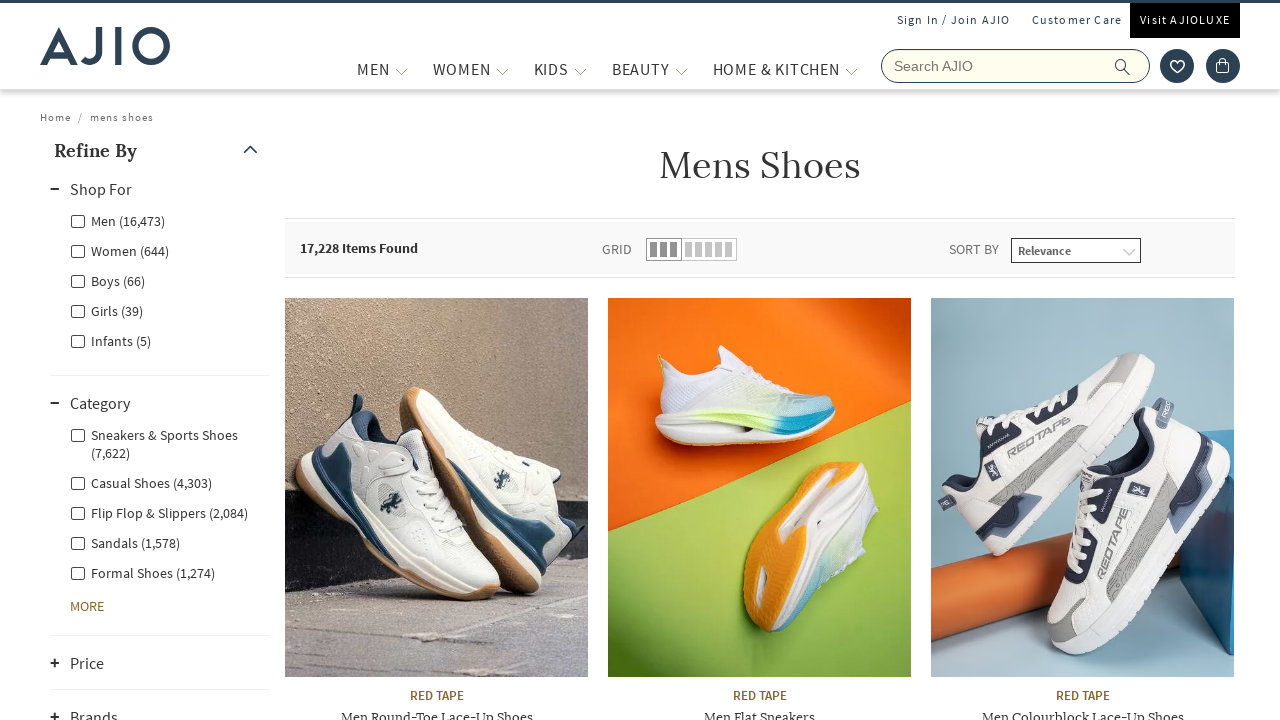

Found 45 product listings with names
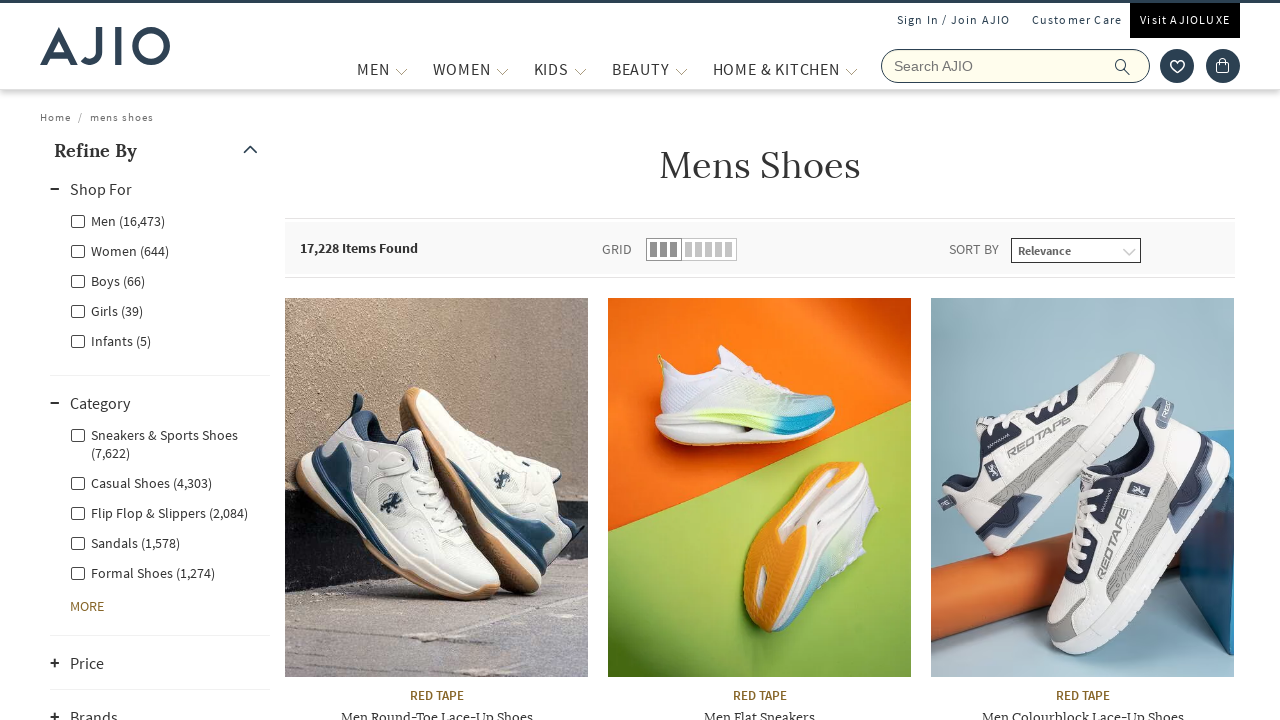

Found 45 product prices displayed
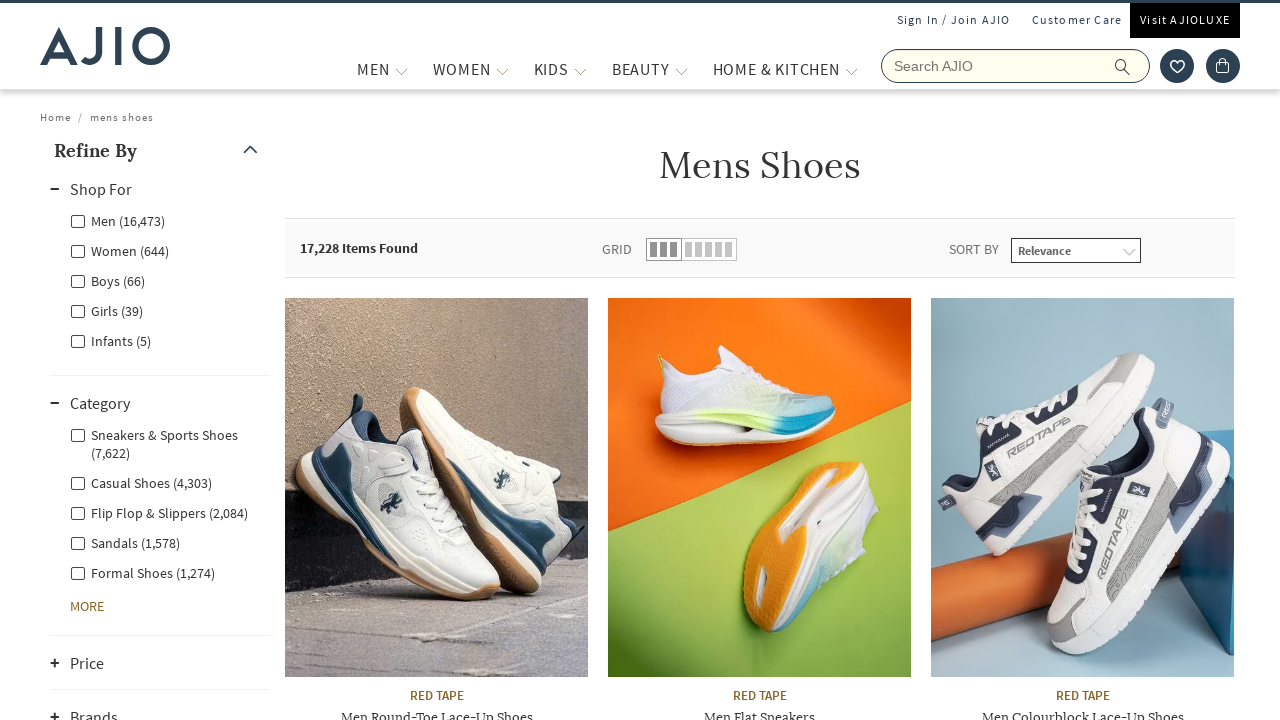

Verified that product names are displayed
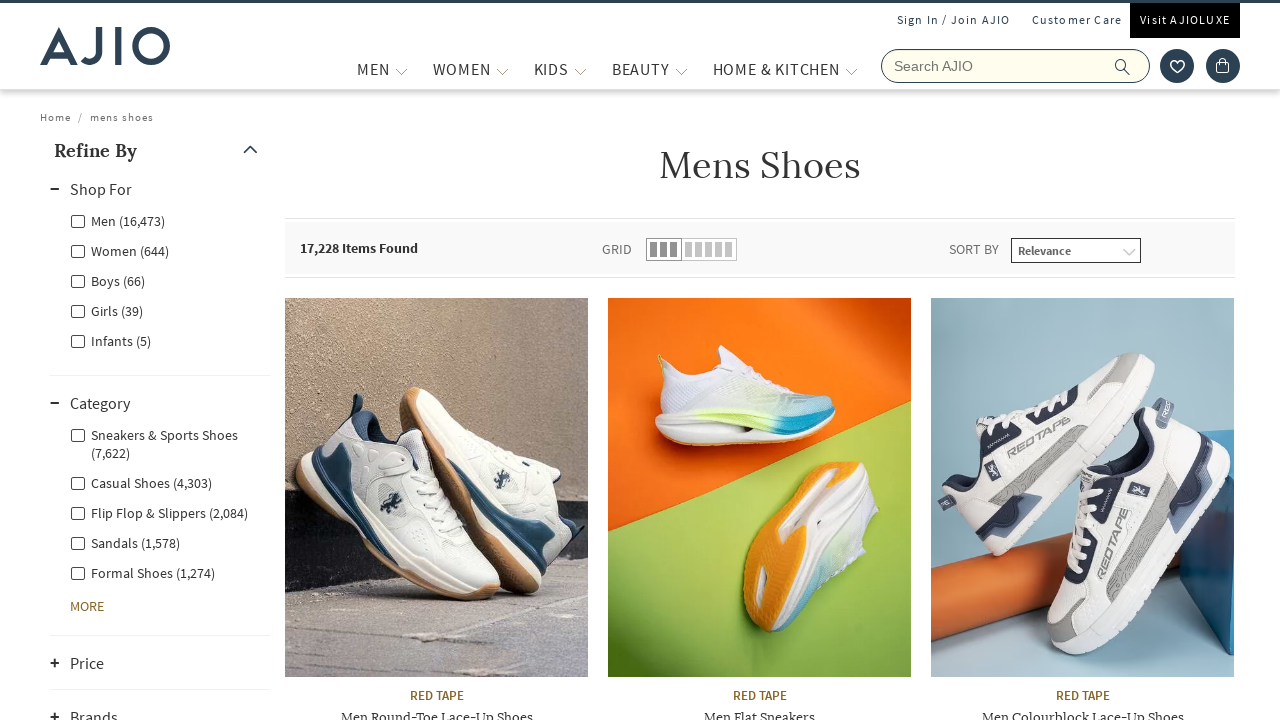

Verified that product prices are displayed
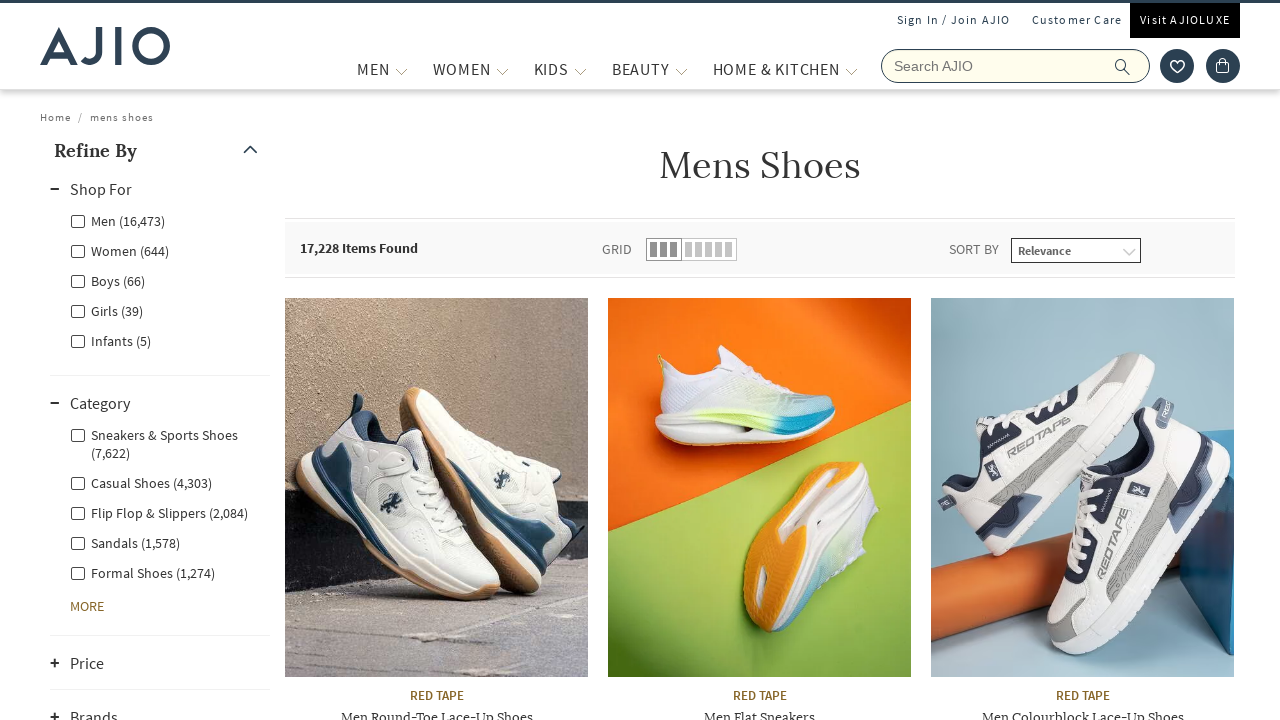

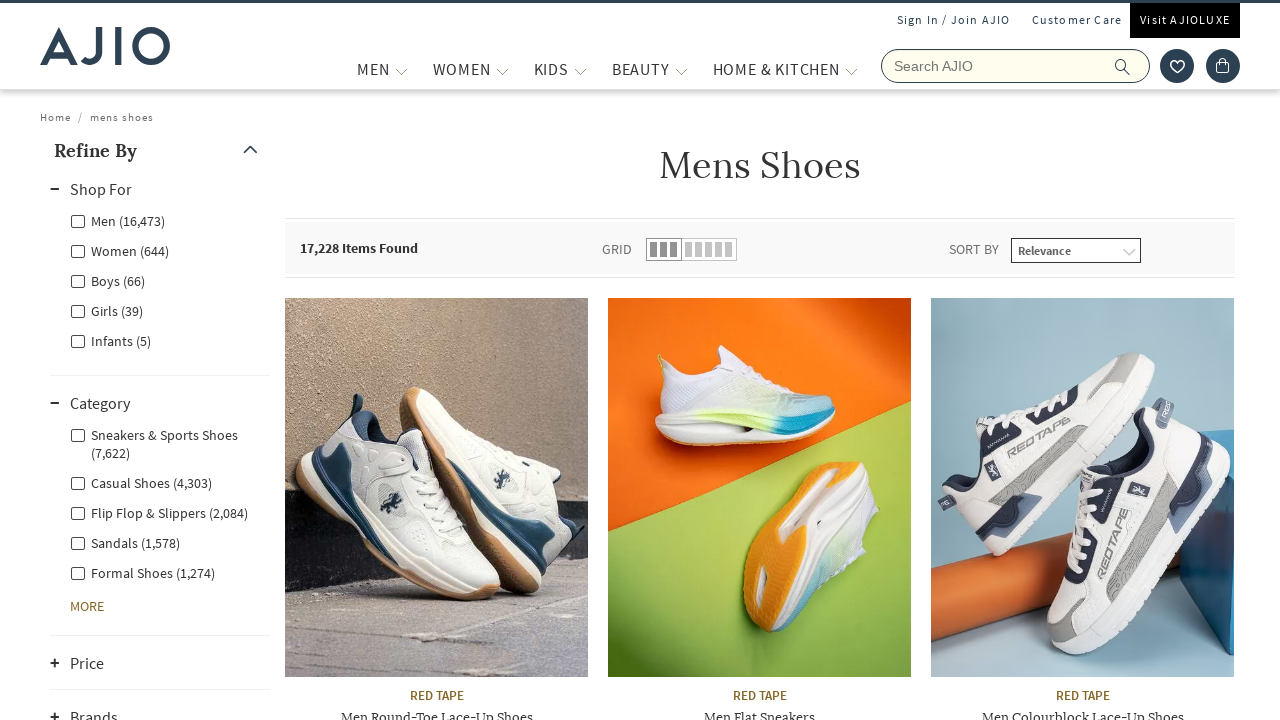